Tests canceling an edit with Escape key on the All filter

Starting URL: https://todomvc4tasj.herokuapp.com/#/

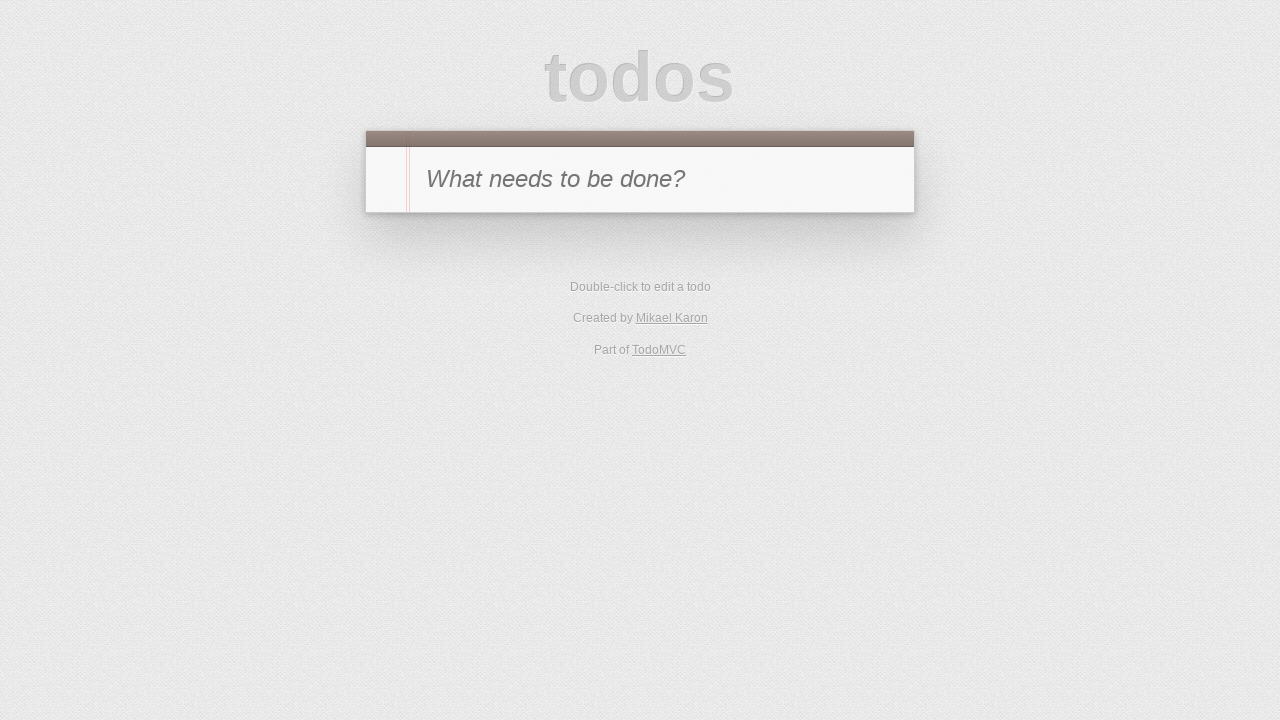

Set initial task in localStorage via evaluate
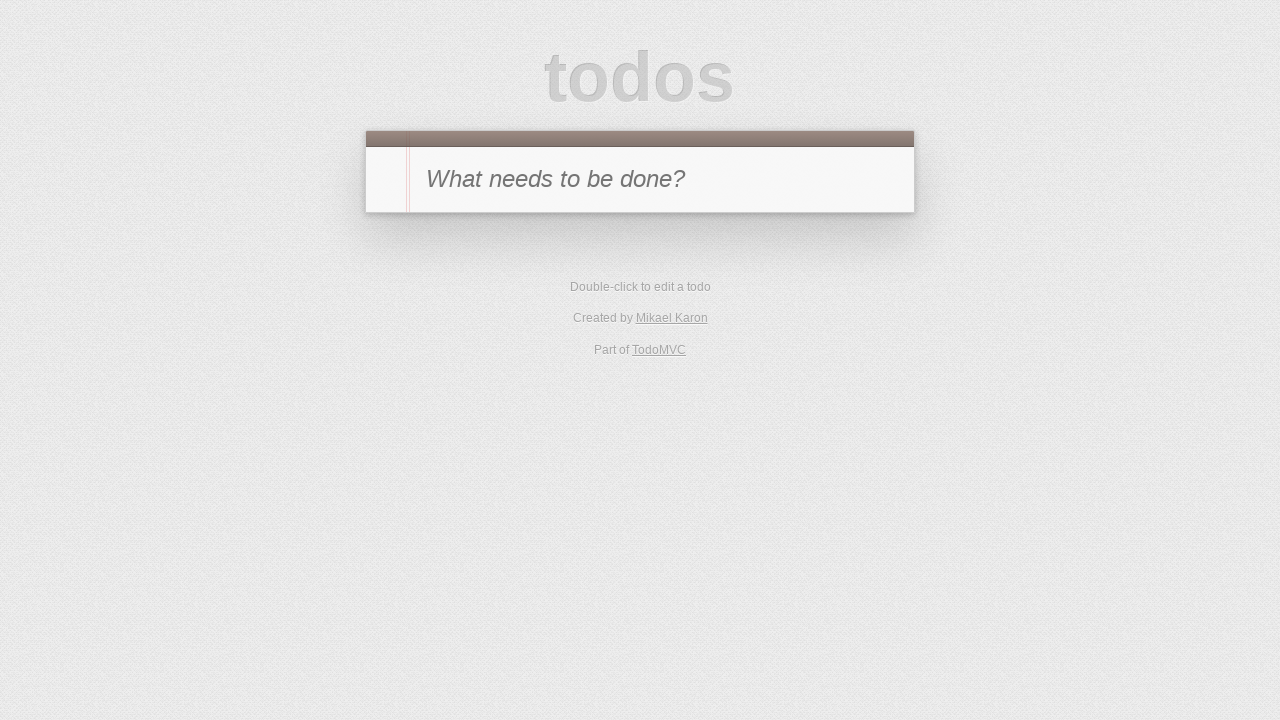

Reloaded page to apply localStorage changes
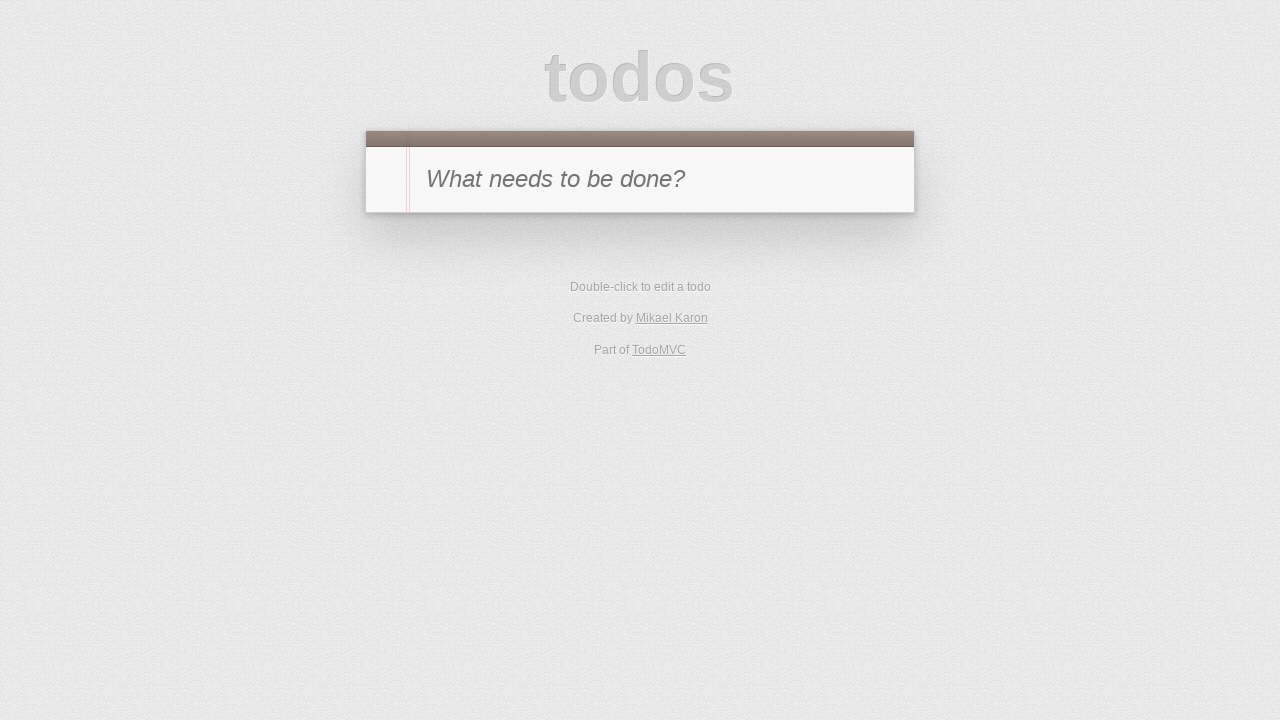

Double-clicked todo item label to start editing at (662, 242) on #todo-list li label
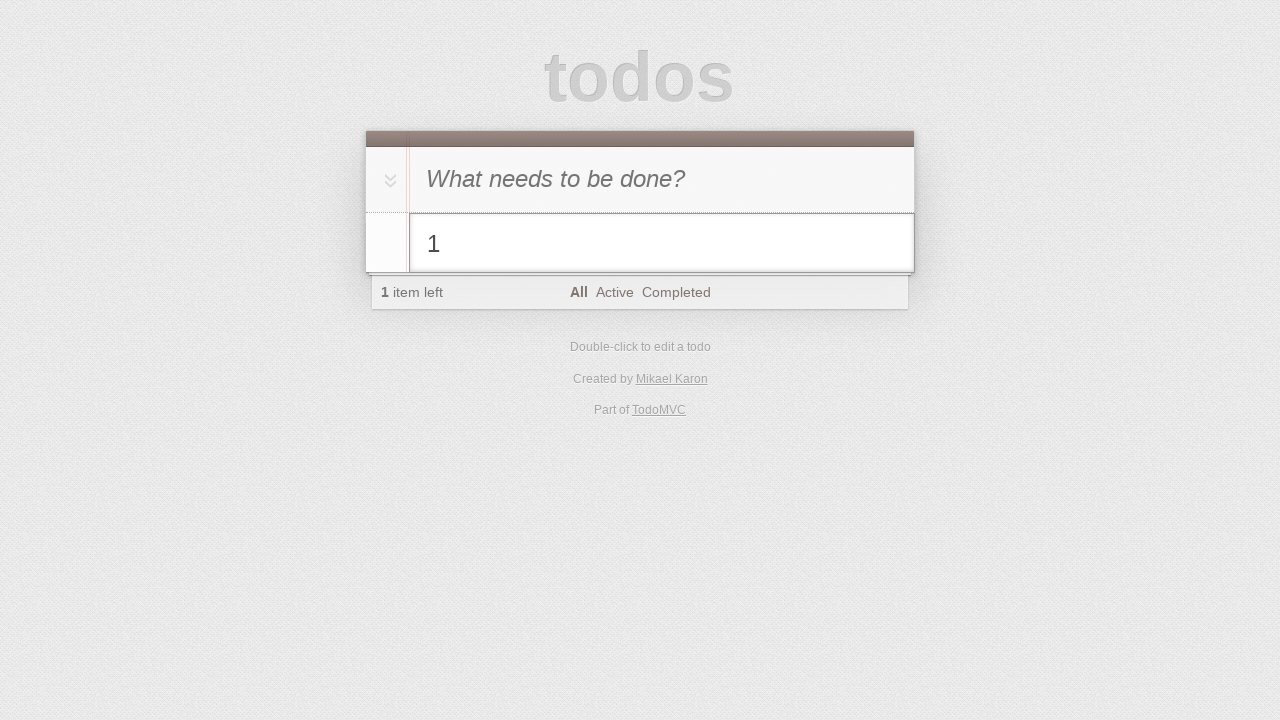

Filled edit field with new text '2' on #todo-list li.editing .edit
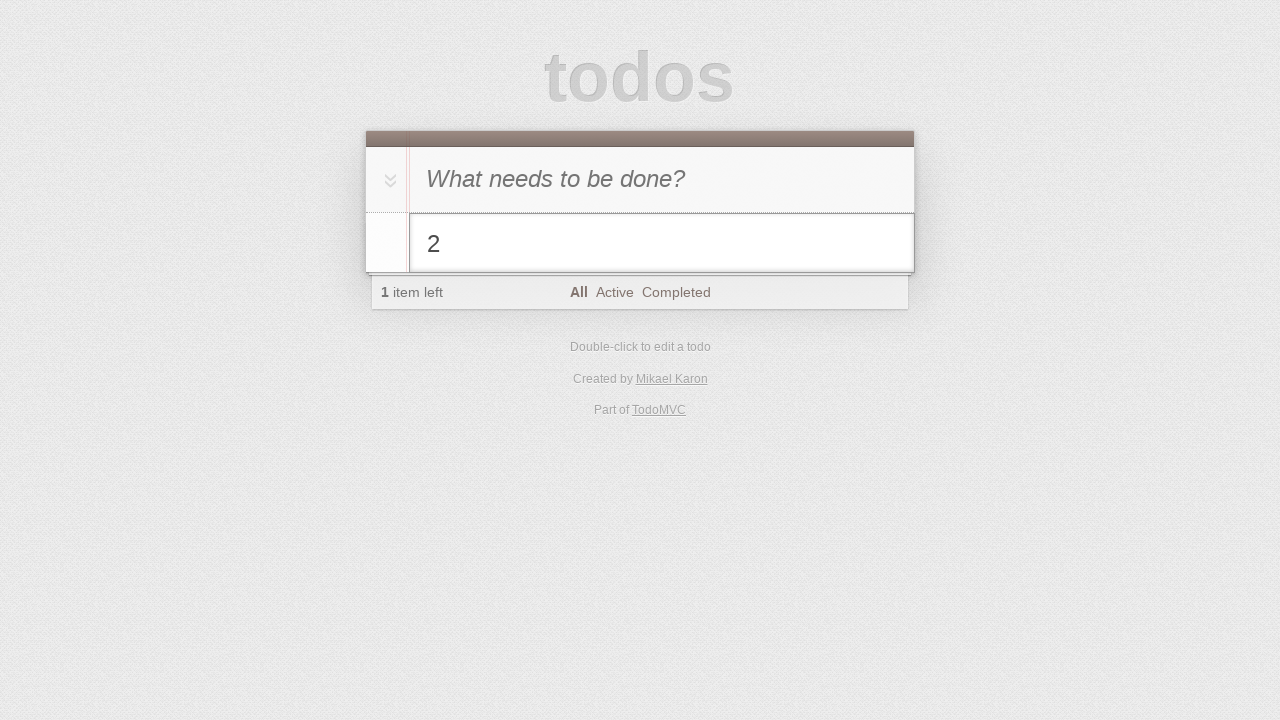

Pressed Escape key to cancel edit on #todo-list li.editing .edit
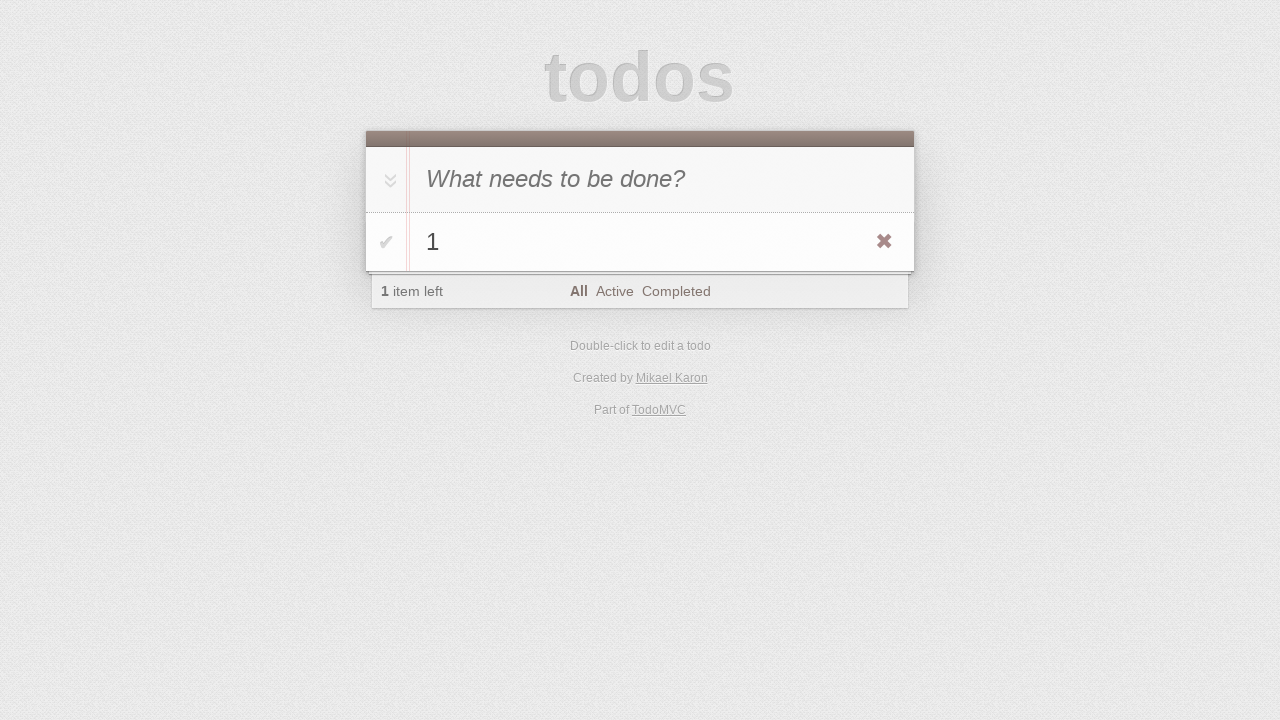

Verified original task text '1' still exists after canceling edit
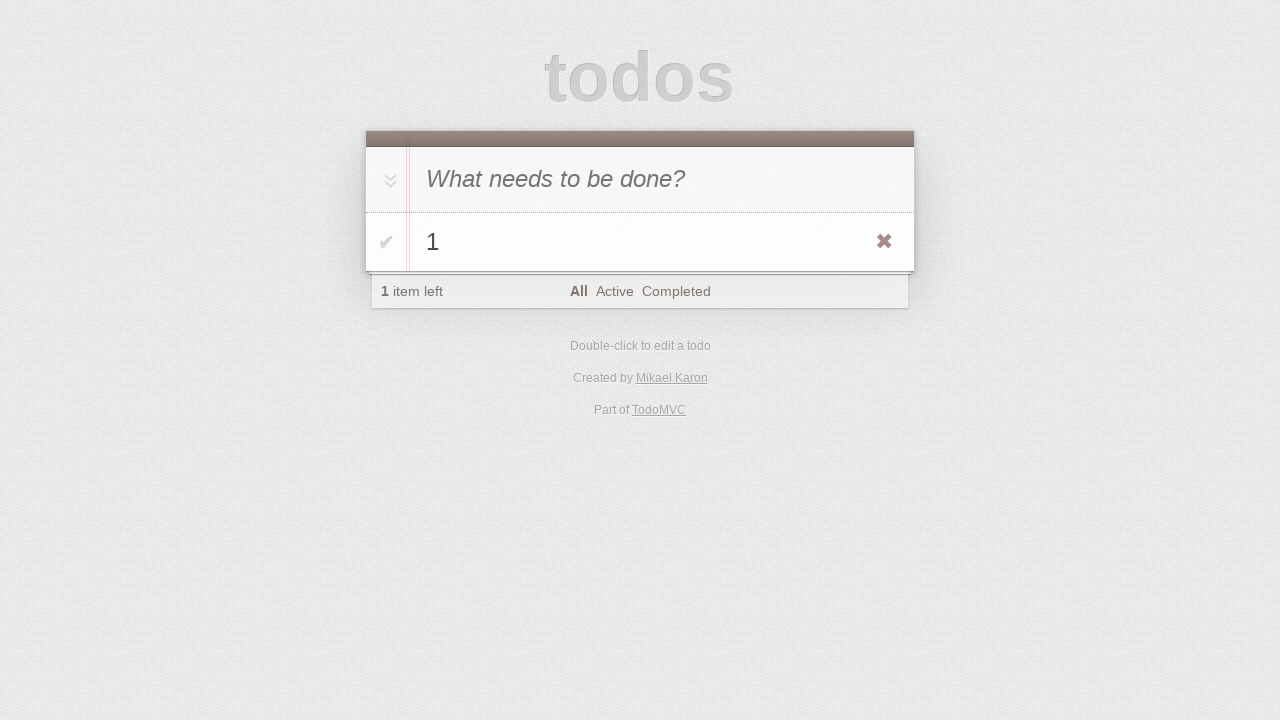

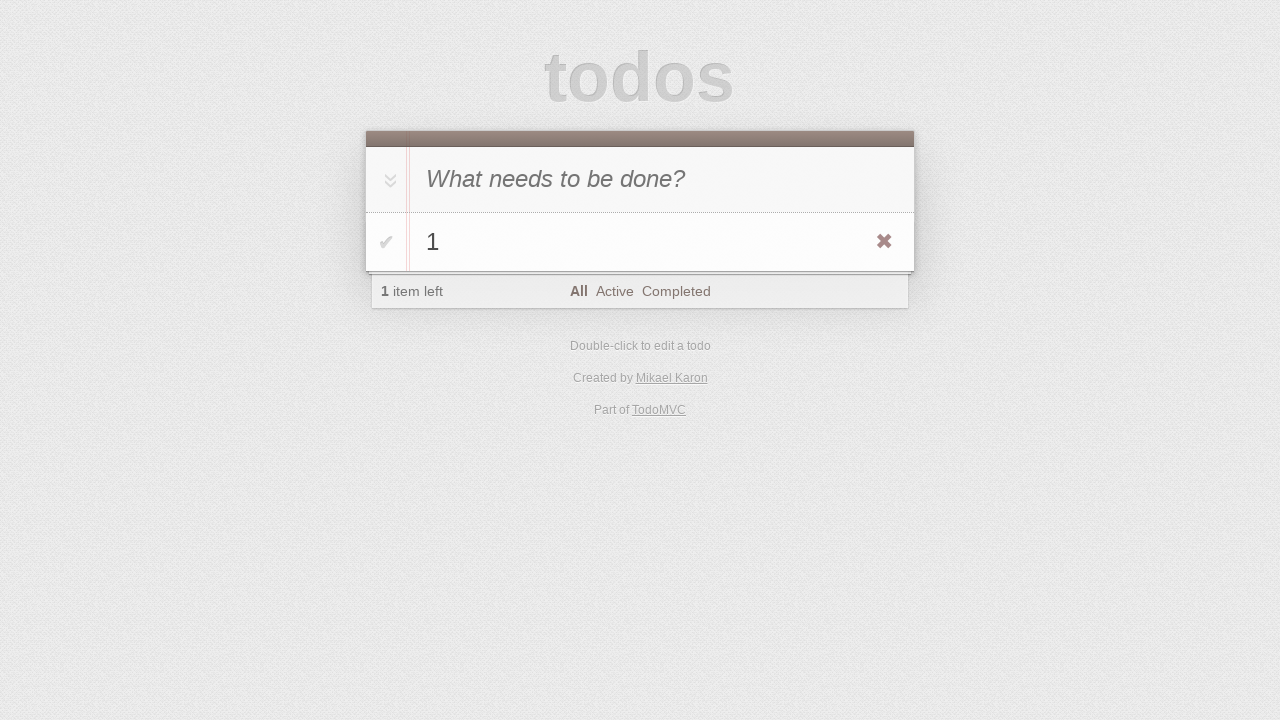